Demonstrates CSS selector usage by locating a tracking AWB textarea field on a shipping website, clearing it, entering text, and clearing it again.

Starting URL: https://www.firstflight.com.sg/

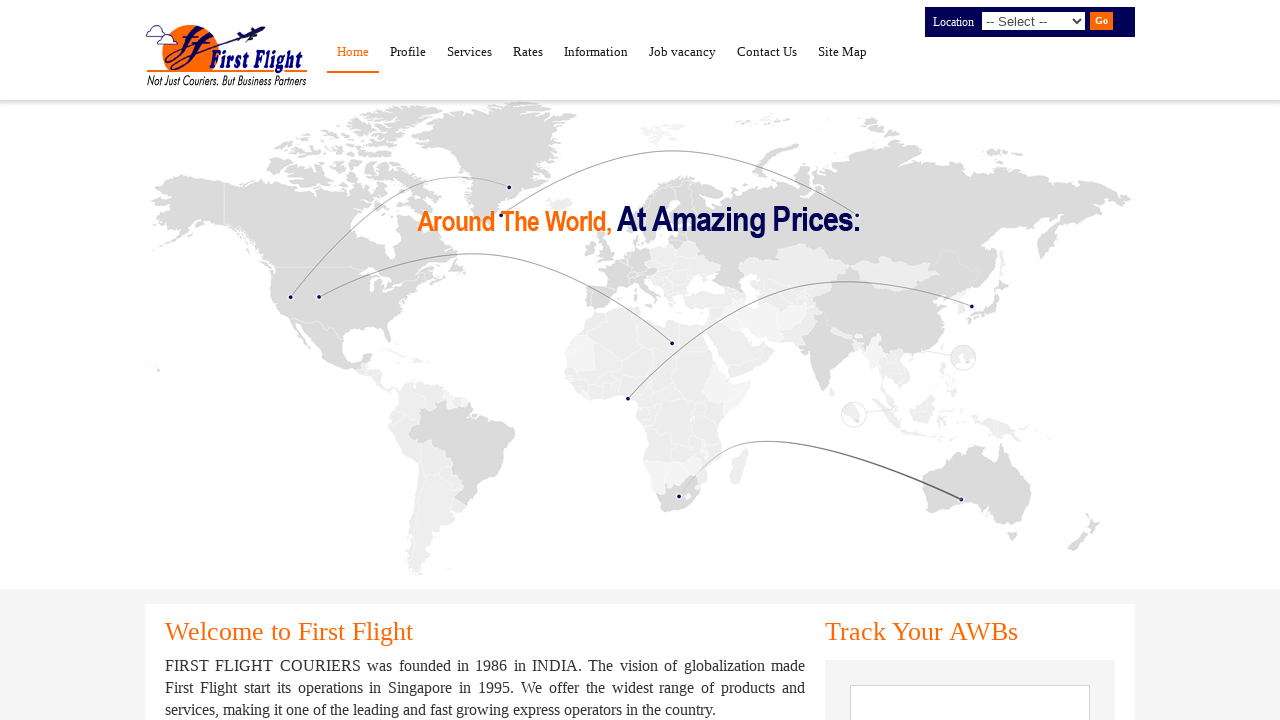

Cleared the tracking AWB textarea field using CSS selector on textarea[id*='ck_aw']
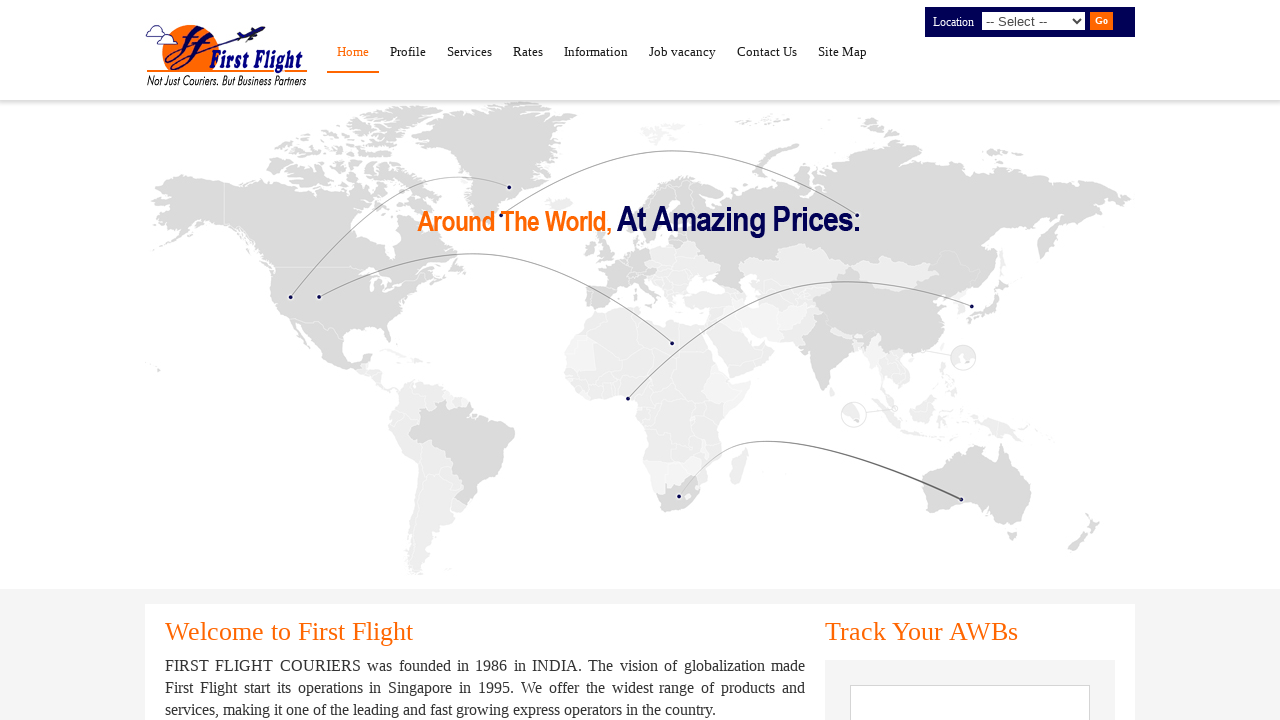

Entered 'Hello World' into the tracking AWB textarea field on textarea[id*='ck_aw']
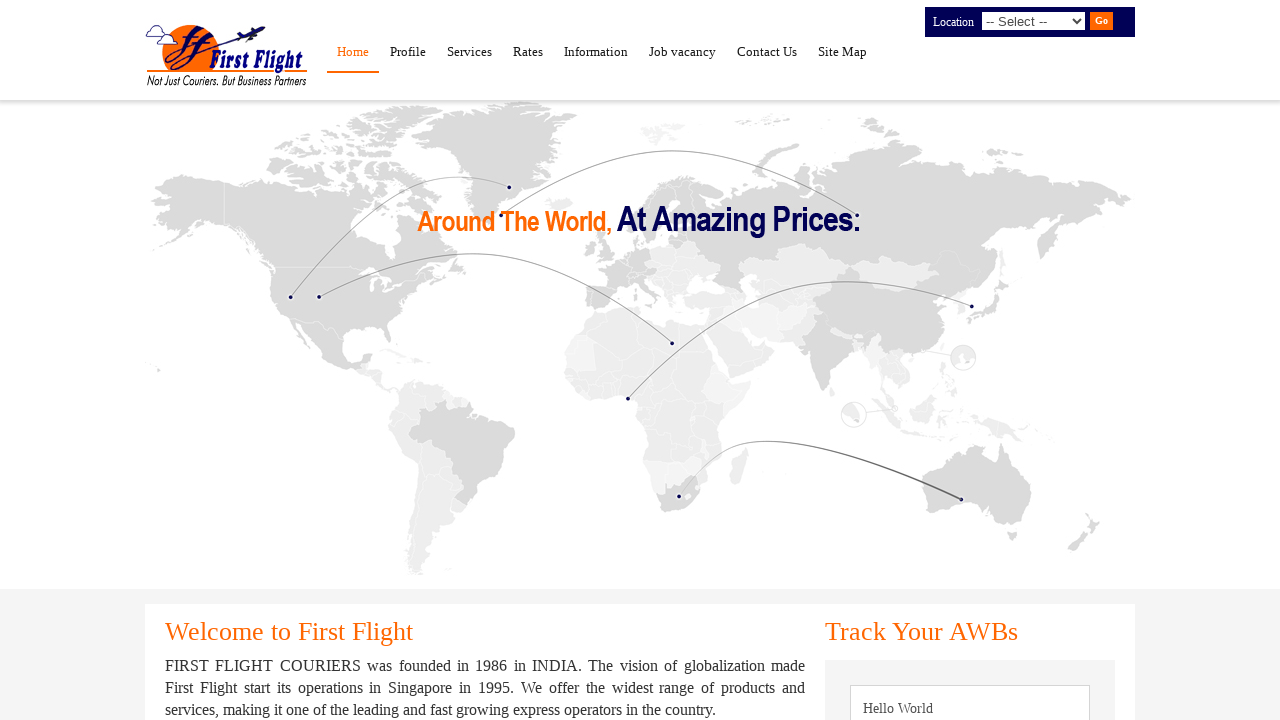

Waited 2 seconds to observe the text in the textarea
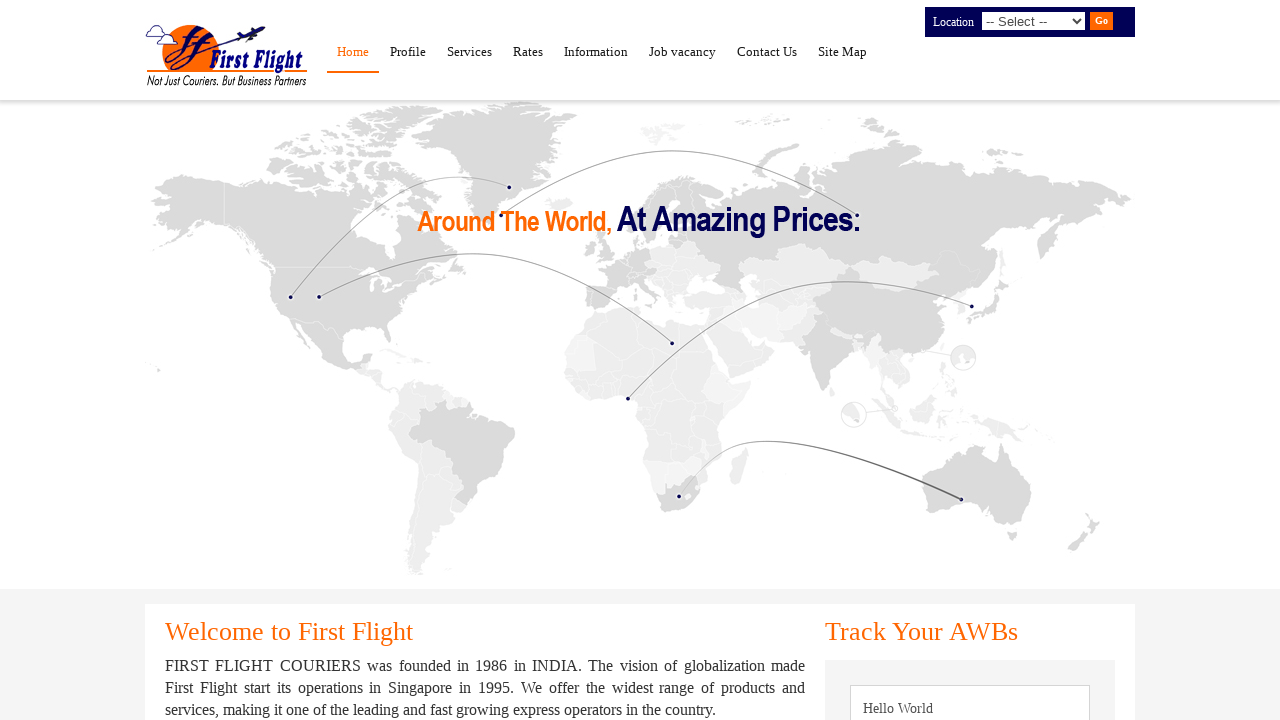

Cleared the tracking AWB textarea field again on textarea[id*='ck_aw']
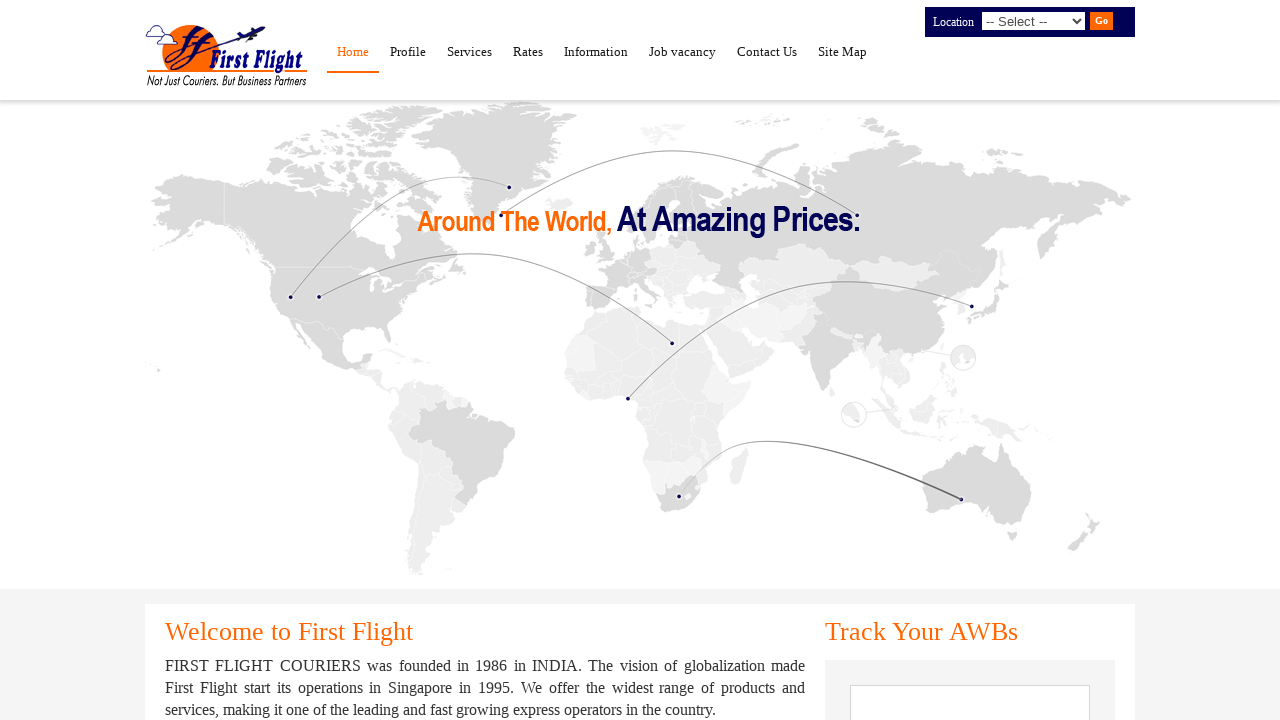

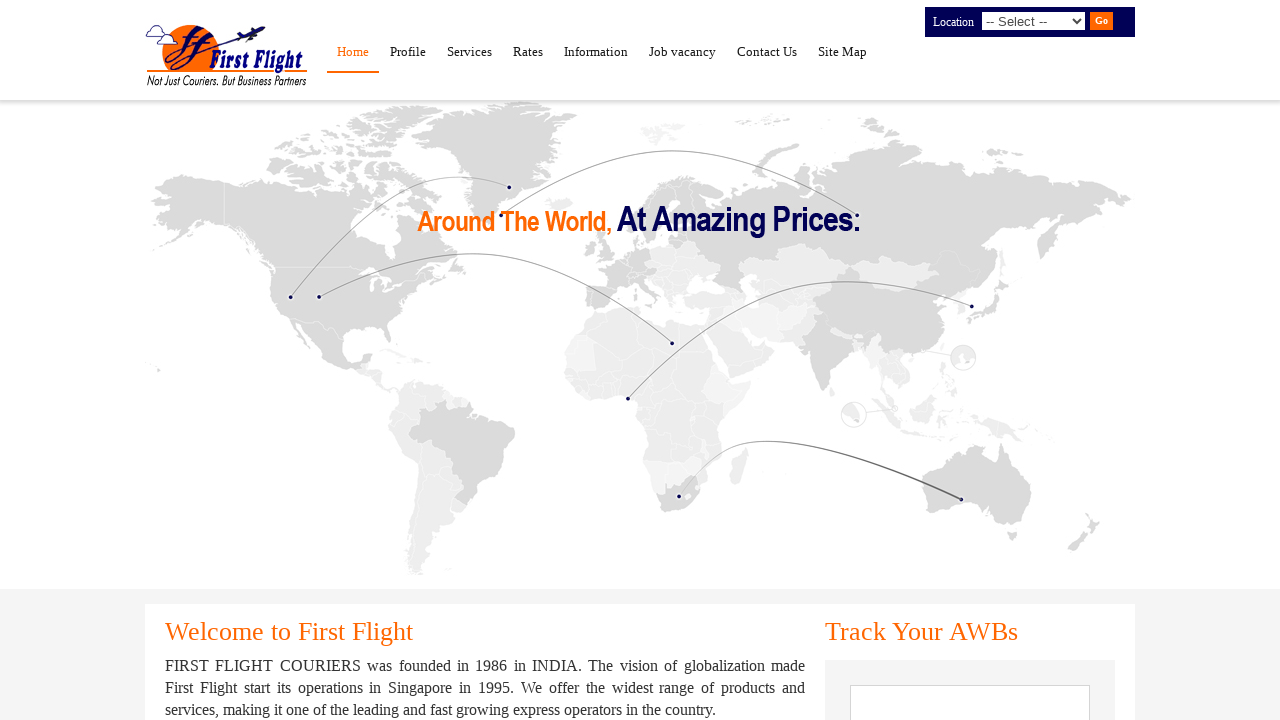